Tests dropdown selection functionality by calculating the sum of two displayed numbers and selecting the result from a dropdown menu

Starting URL: https://suninjuly.github.io/selects1.html

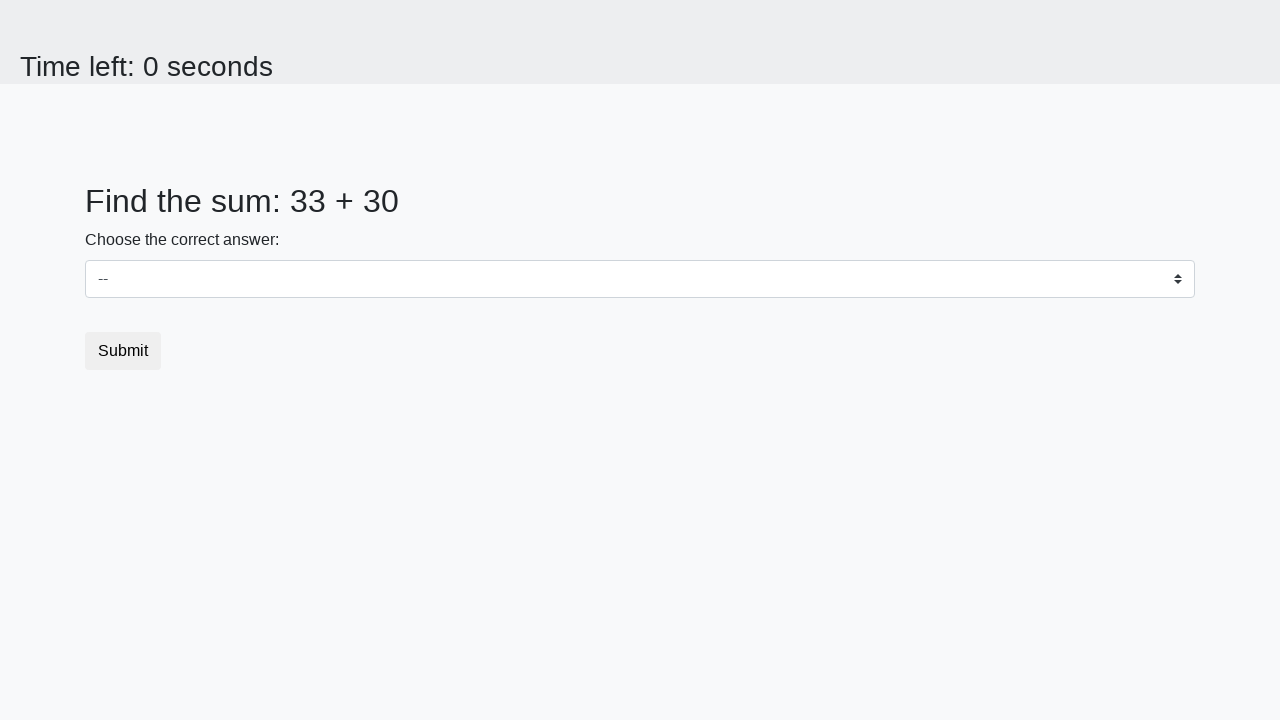

Retrieved first number from page
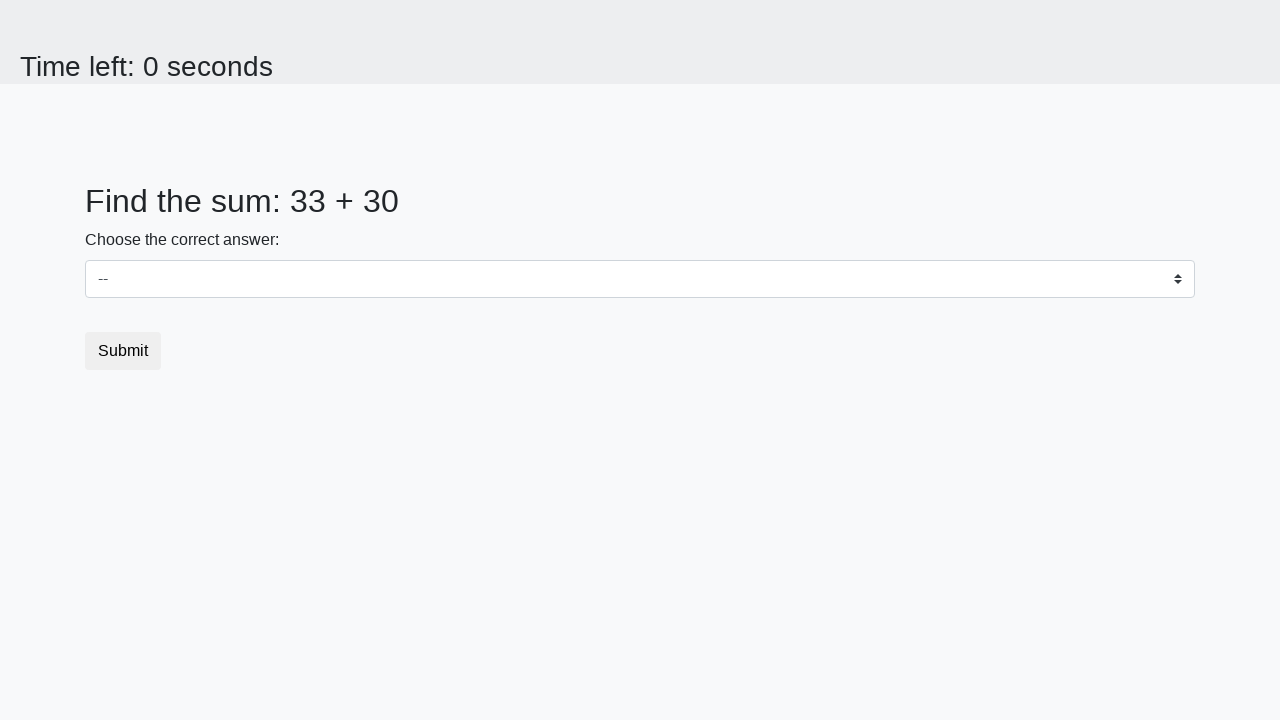

Retrieved second number from page
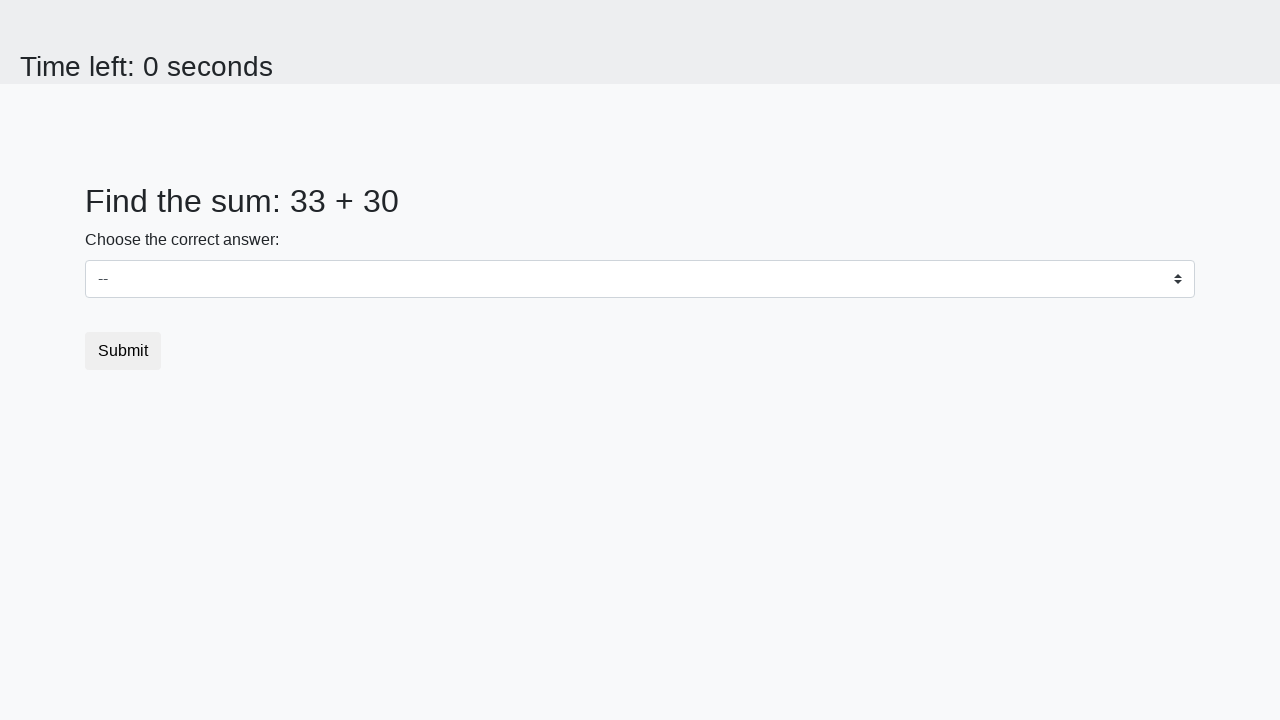

Calculated sum: 33 + 30 = 63
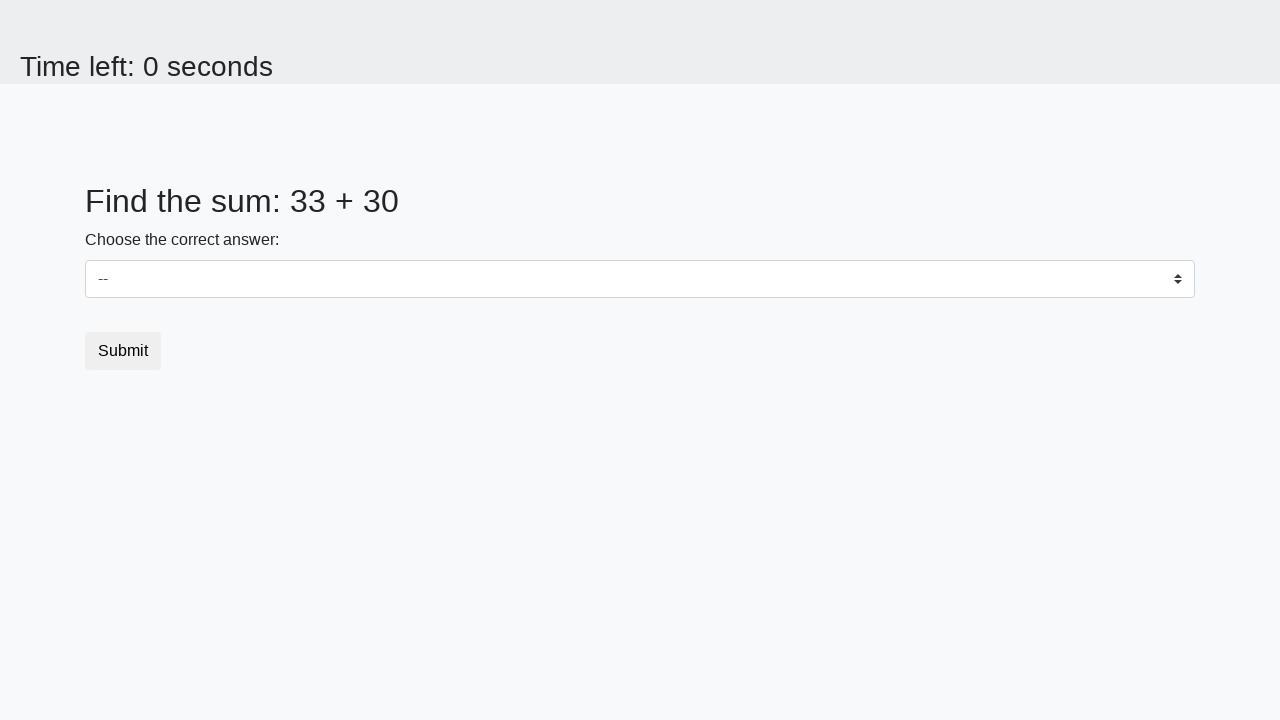

Selected sum value '63' from dropdown on #dropdown
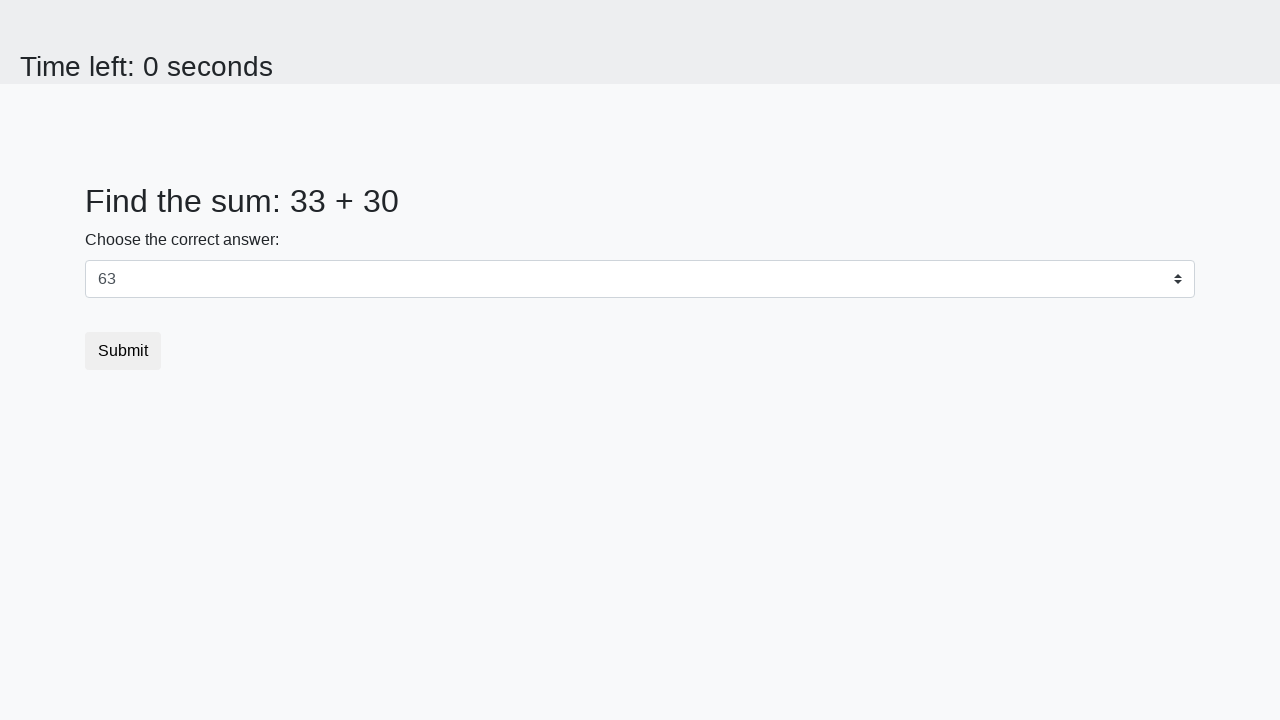

Clicked submit button at (123, 351) on button
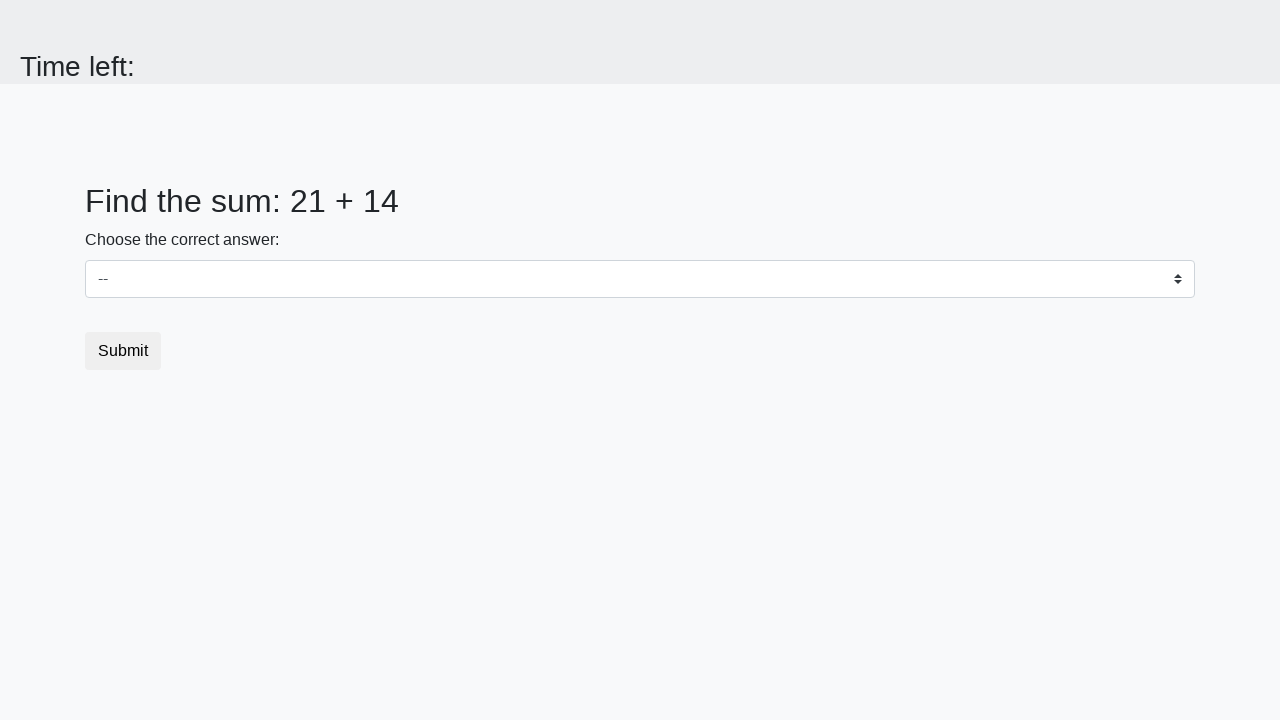

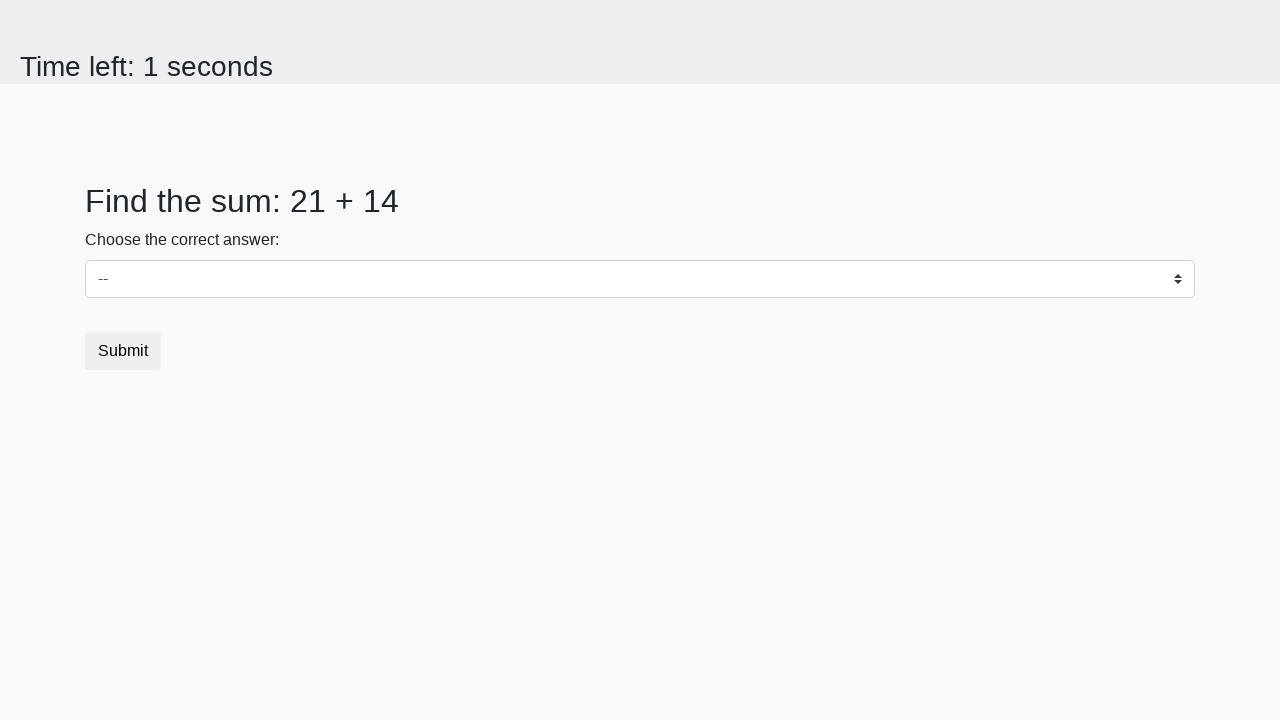